Tests a slow calculator application by setting a delay value and performing a simple addition calculation (7 + 8)

Starting URL: http://bonigarcia.dev/selenium-webdriver-java/slow-calculator.html

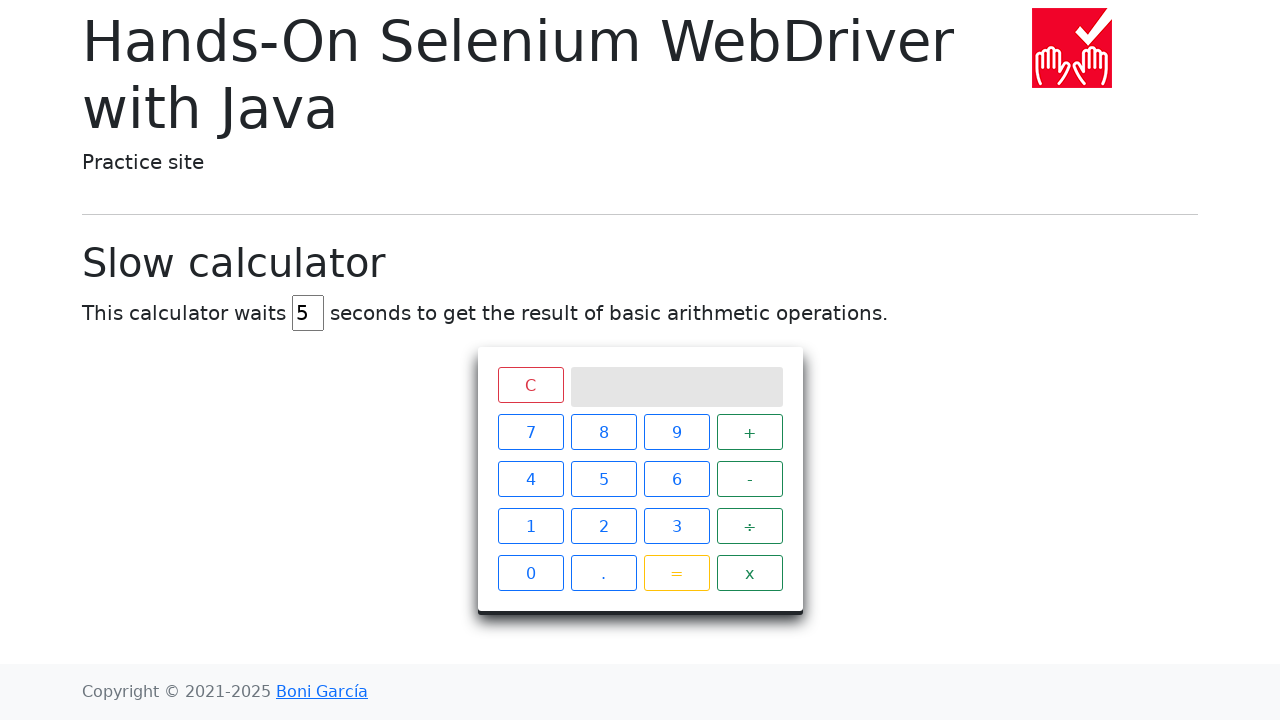

Cleared the delay input field on #delay
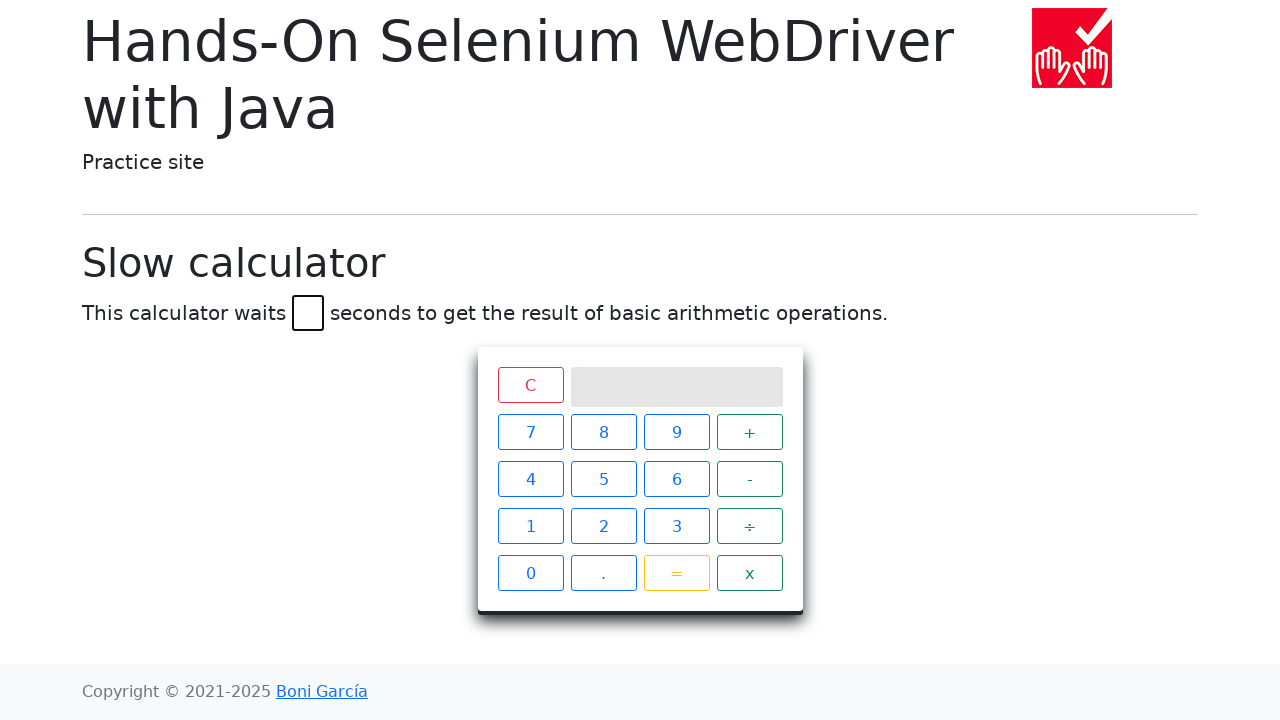

Set delay value to 45 seconds on #delay
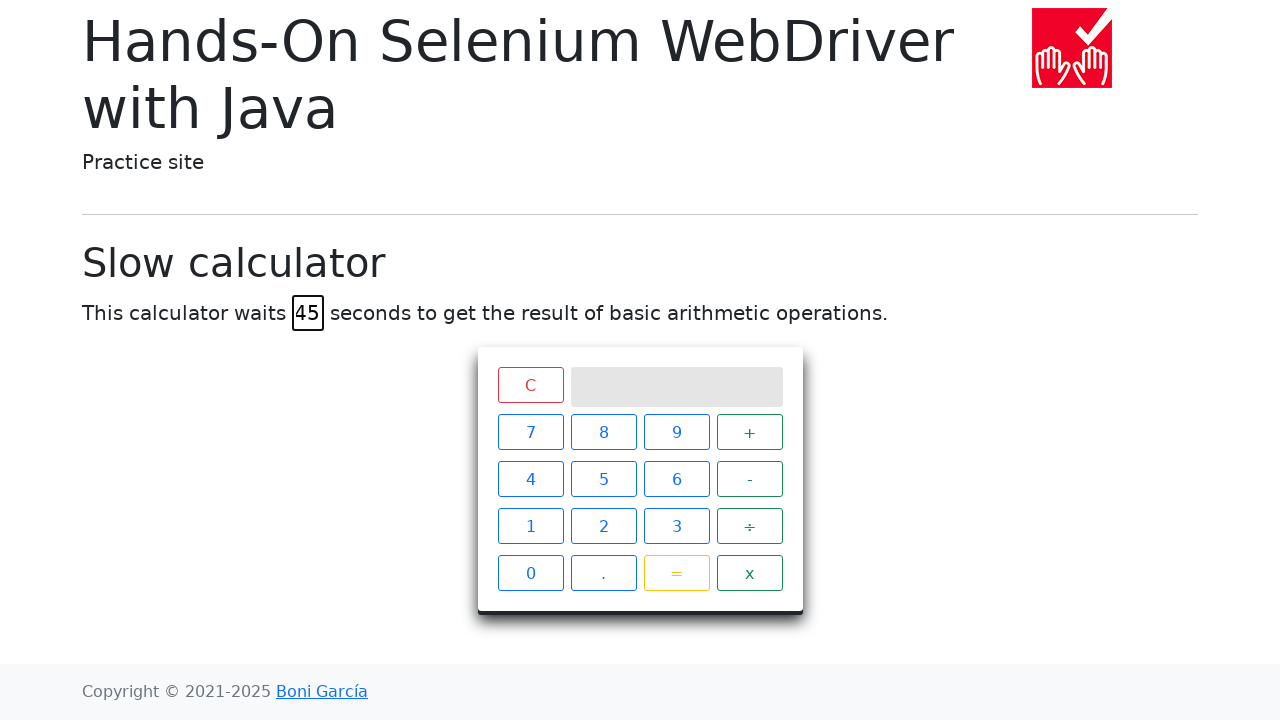

Clicked number 7 at (530, 432) on span:has-text('7')
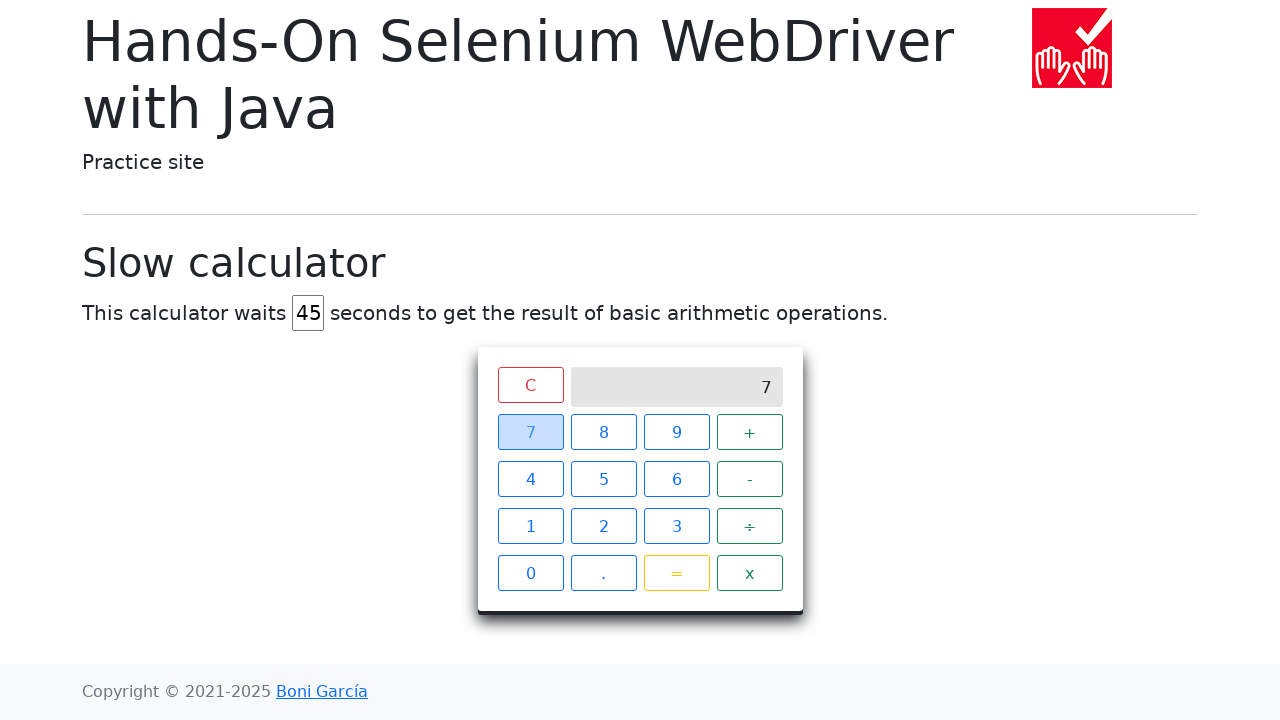

Clicked plus operator at (750, 432) on span:has-text('+')
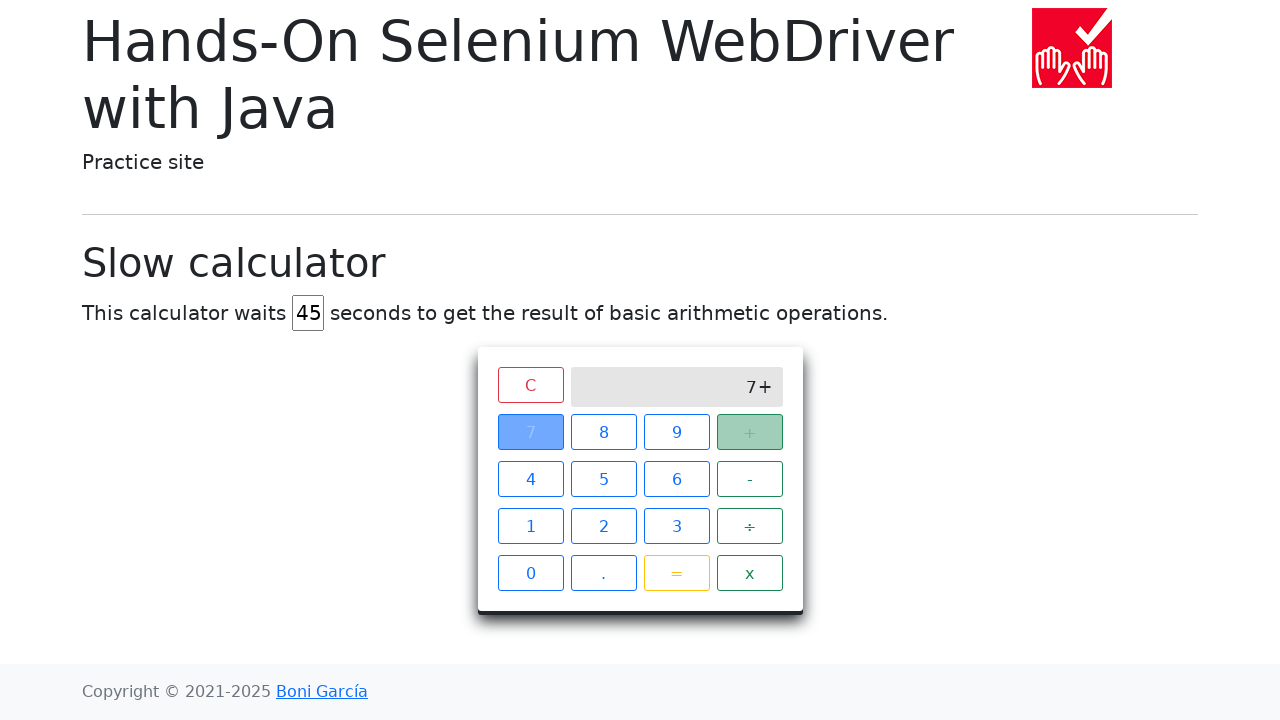

Clicked number 8 at (604, 432) on span:has-text('8')
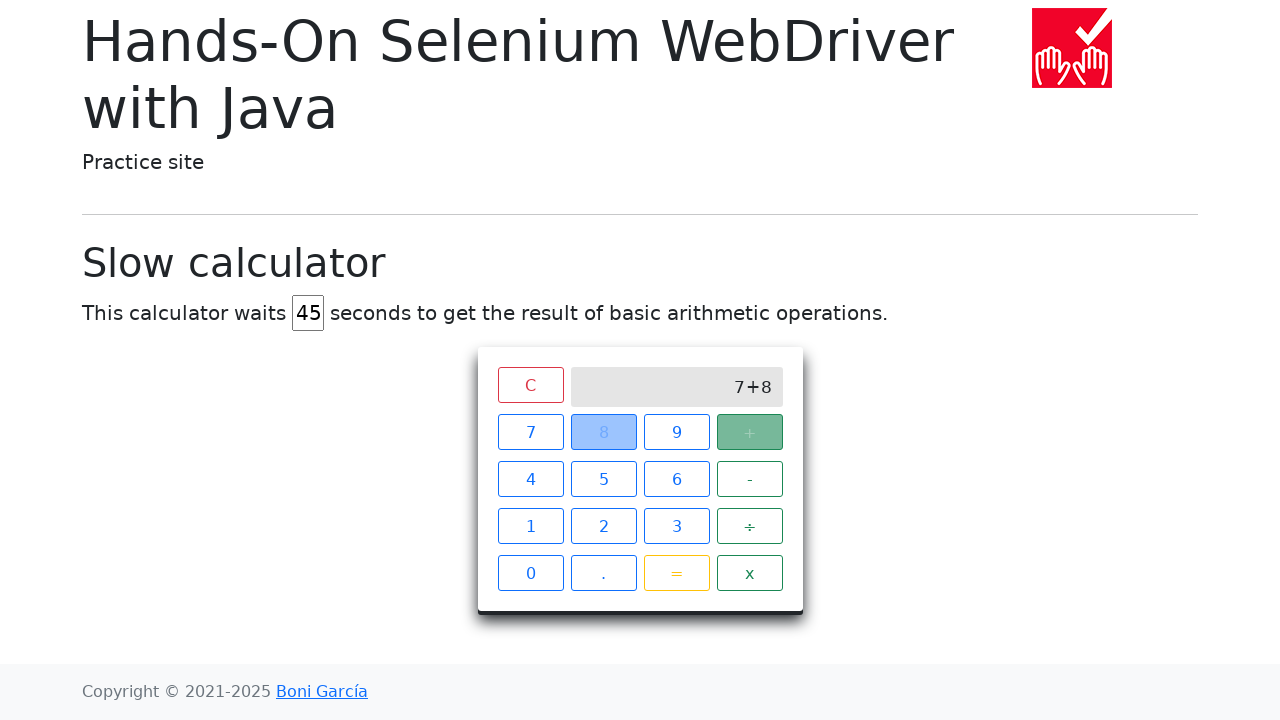

Clicked equals button to calculate 7 + 8 at (676, 573) on span:has-text('=')
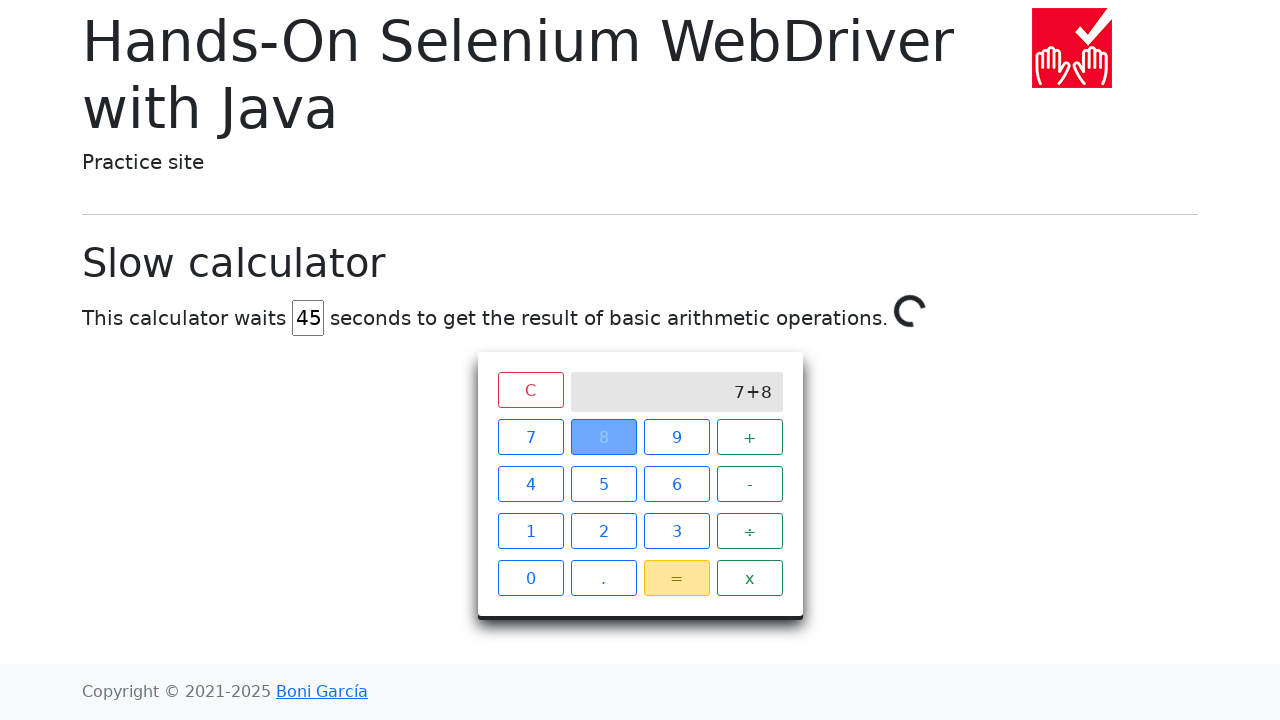

Waited 46 seconds for calculation to complete with 45 second delay
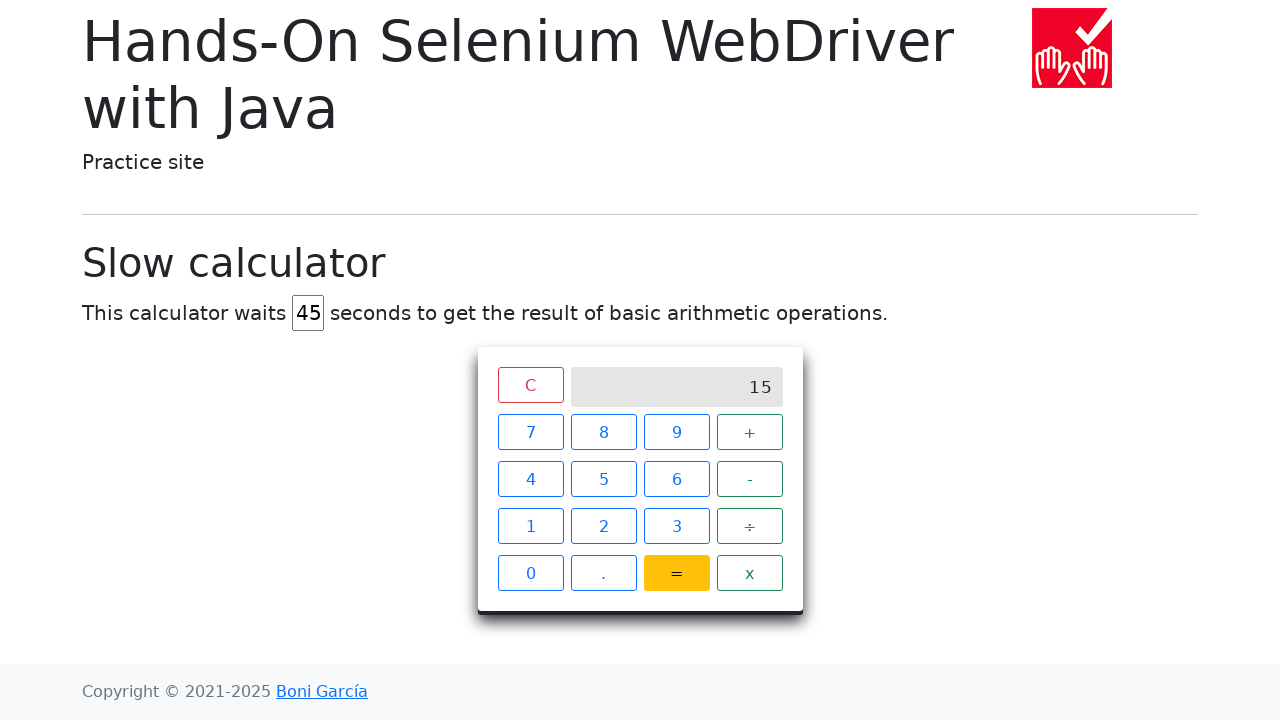

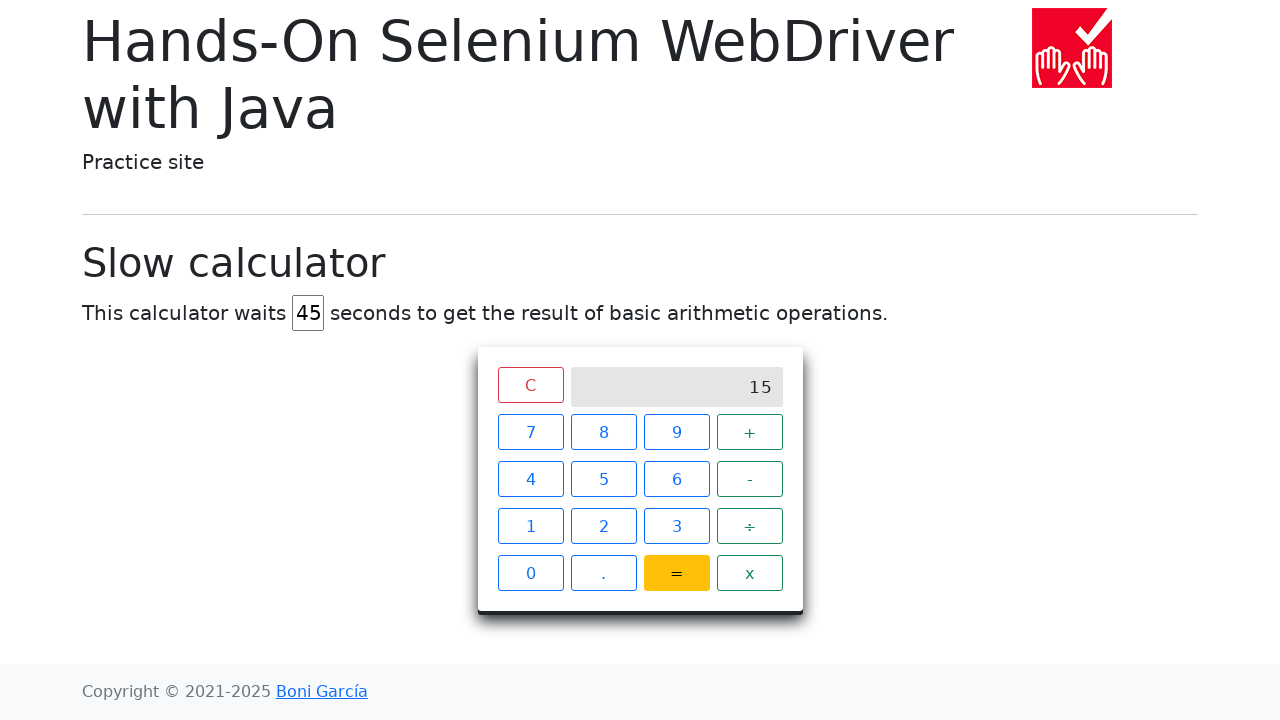